Tests filling the last name field on a practice form with a generated name and verifies the input value.

Starting URL: https://demoqa.com/automation-practice-form

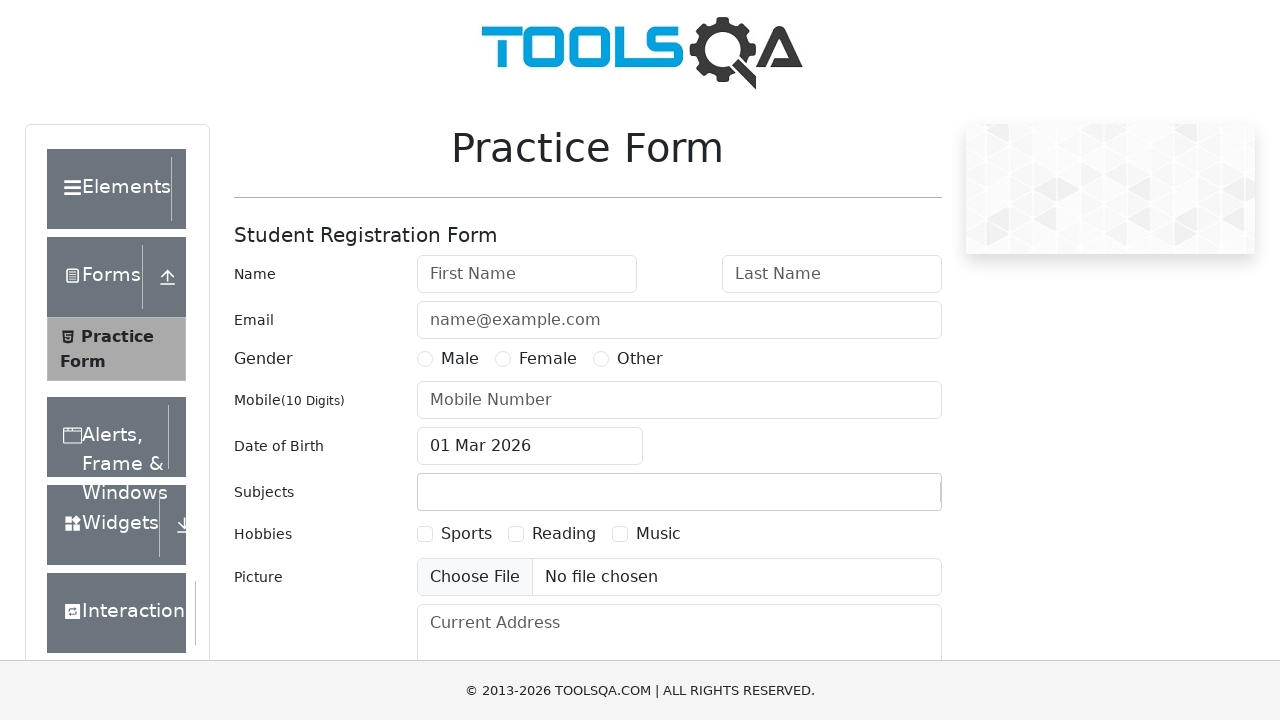

Filled last name field with 'Anderson' on #lastName
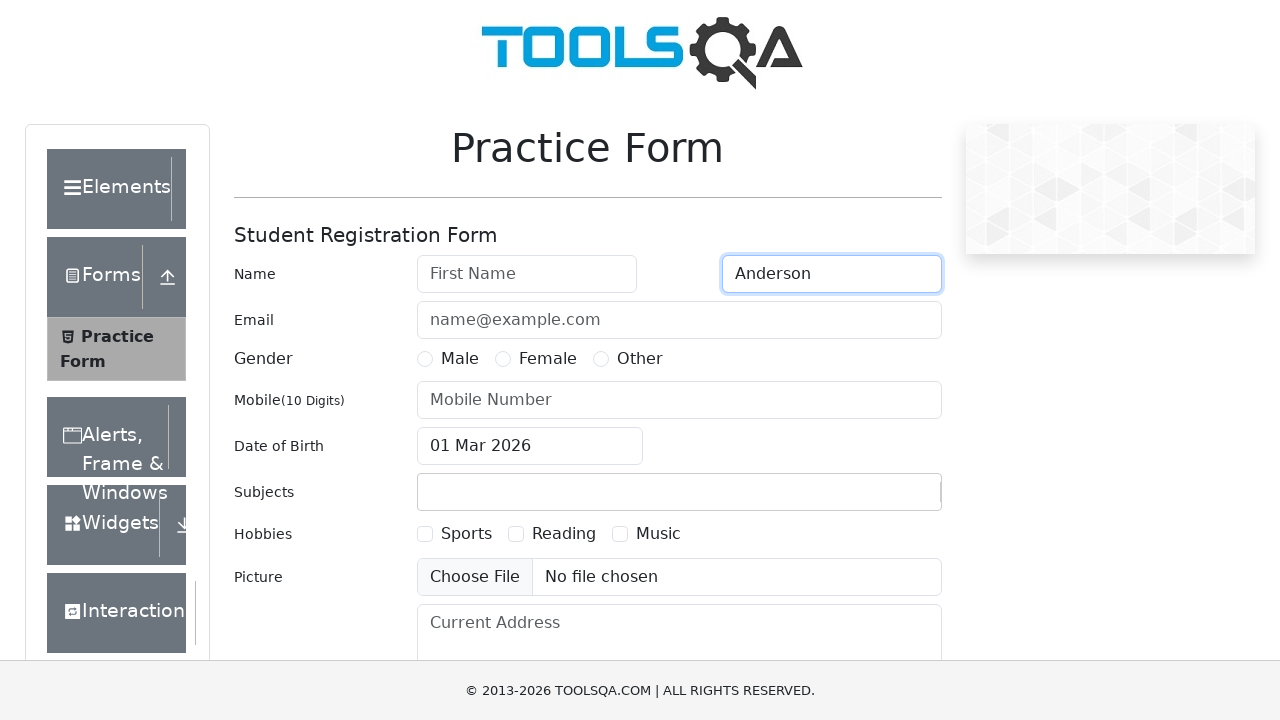

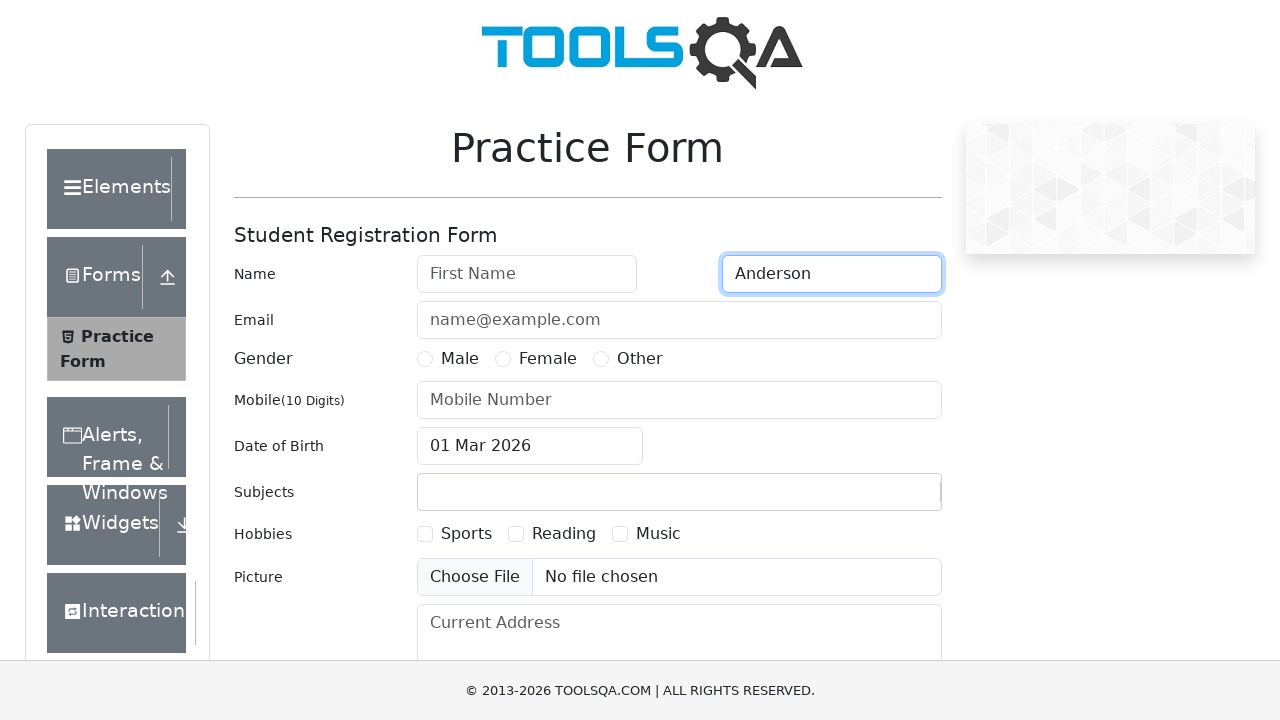